Demonstrates various Playwright locator methods on a test page, with the only active code highlighting a submit button element.

Starting URL: https://victorstashko.github.io/locator_page/?firstname=&lastname=&age=&male=on#

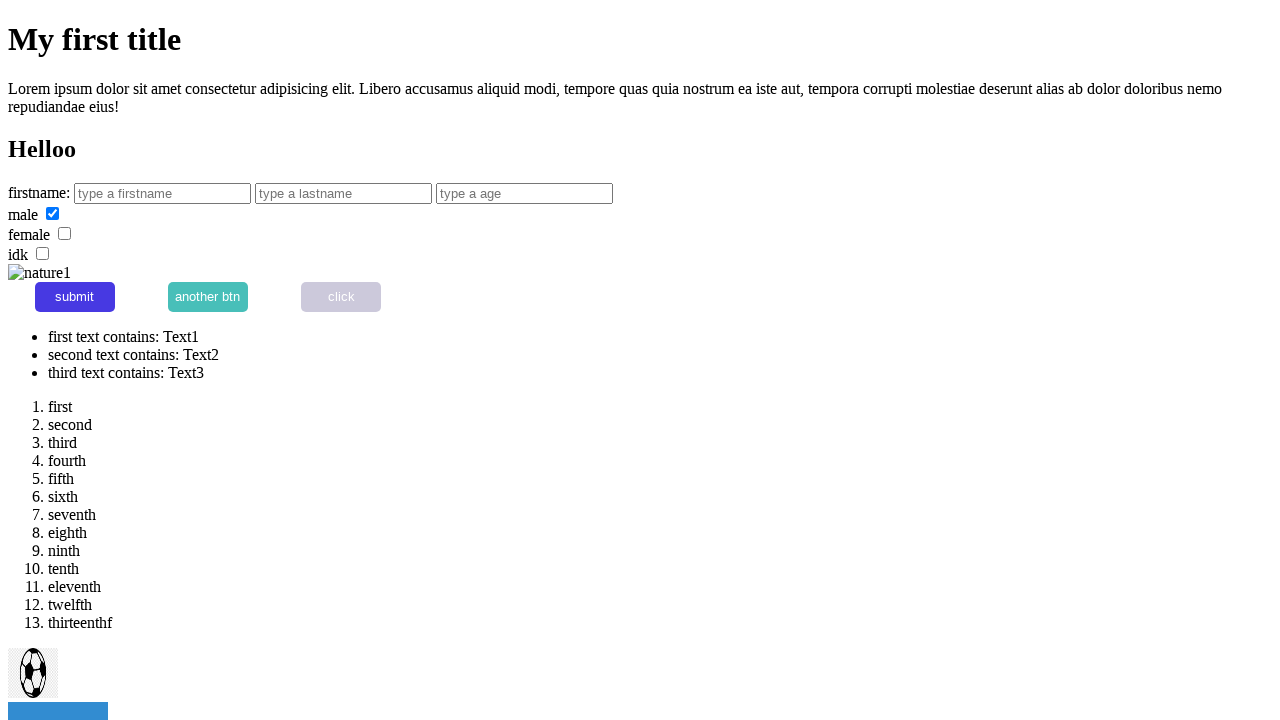

Located submit button element with XPath selector
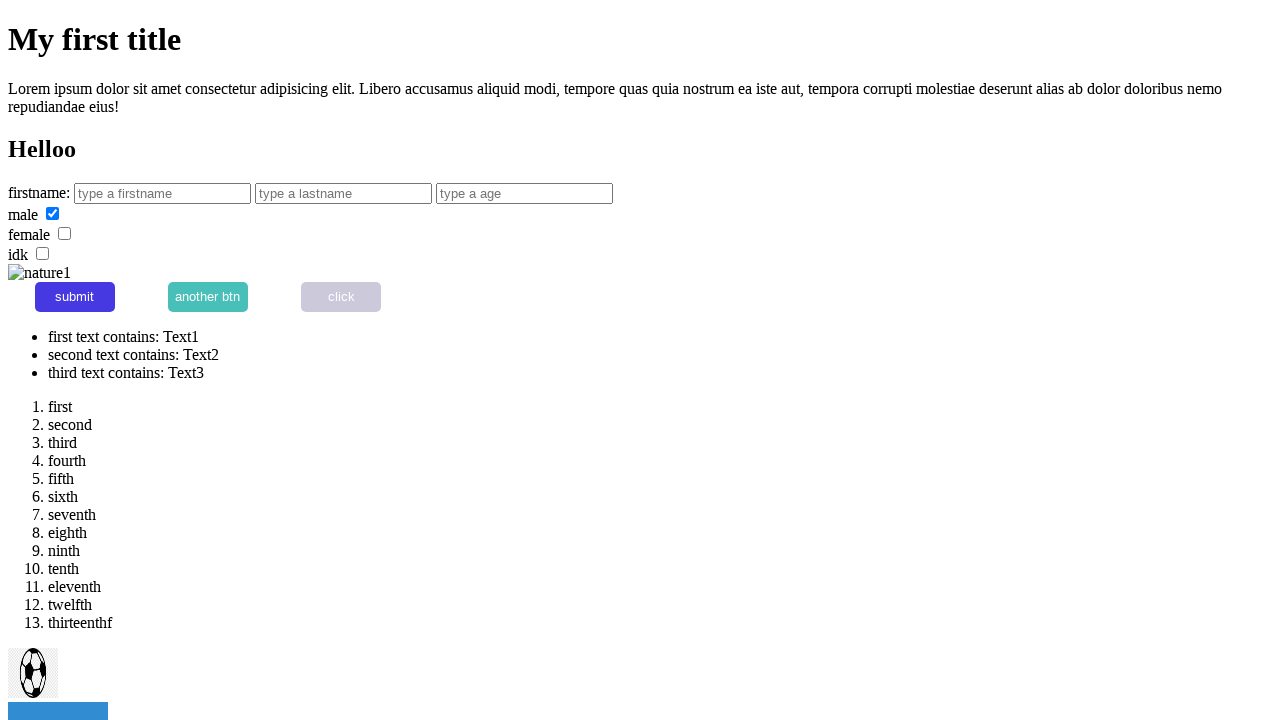

Highlighted the submit button element
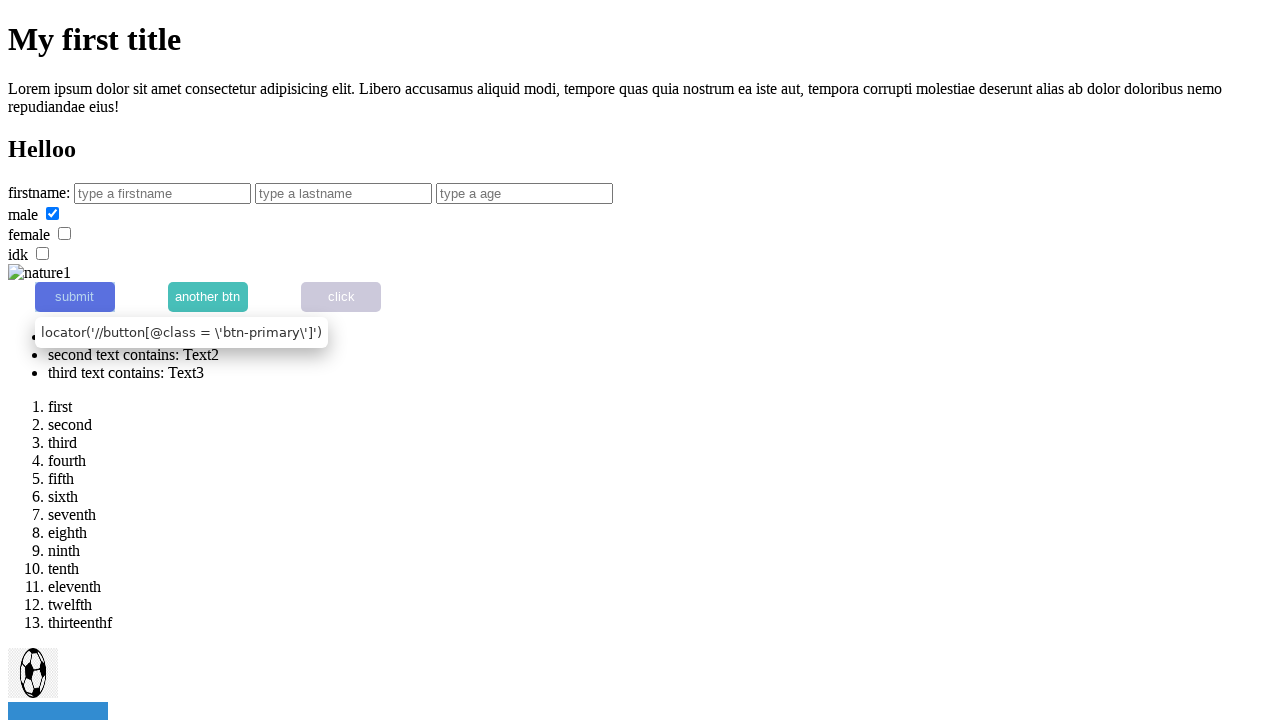

Waited 1 second to observe the highlight effect
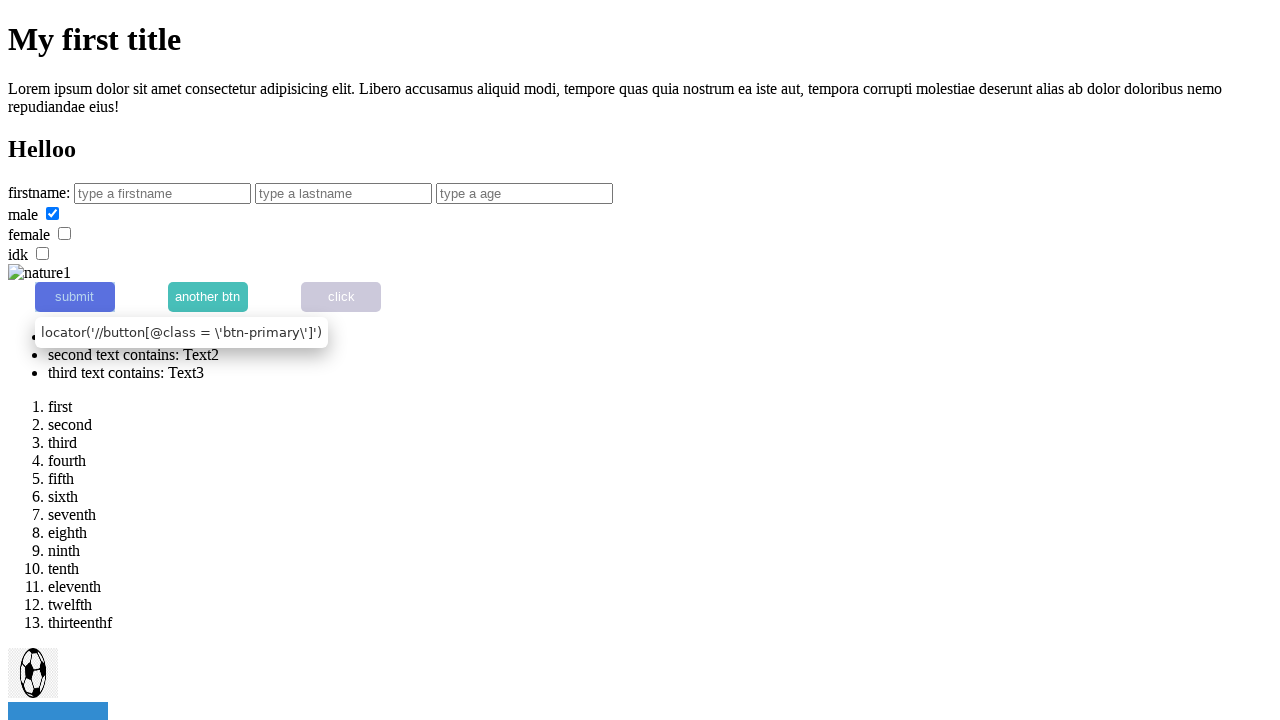

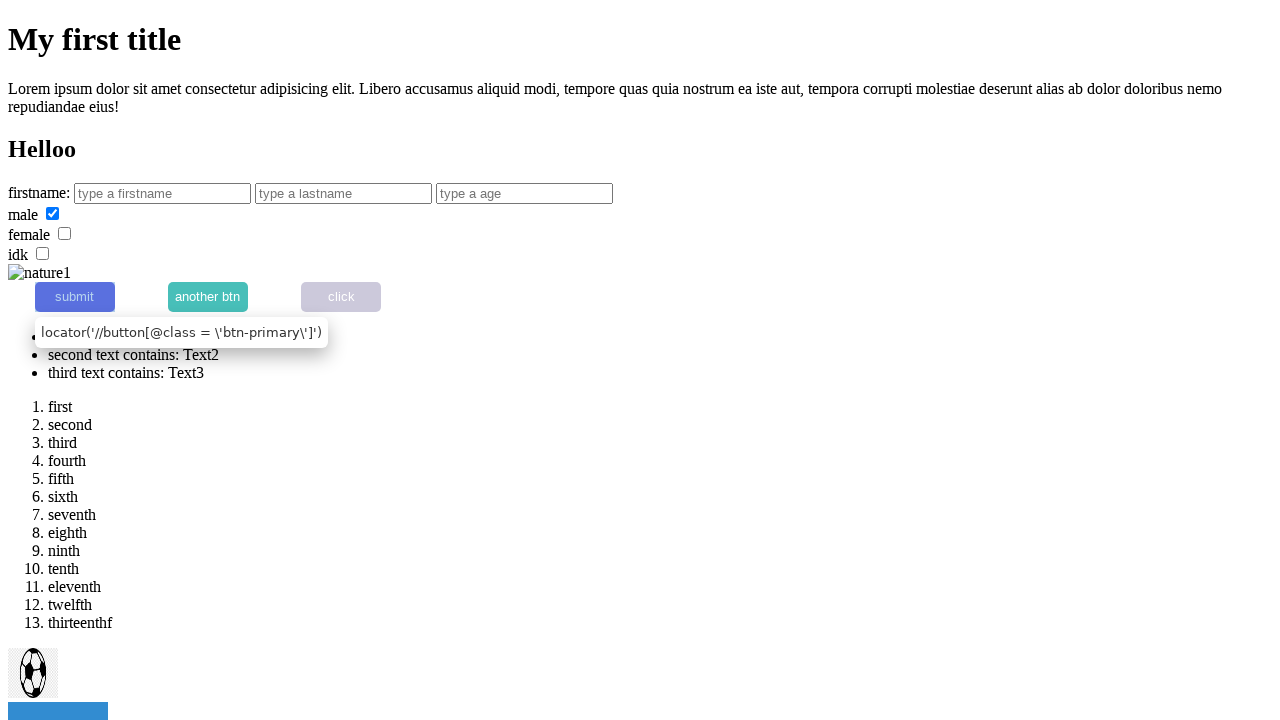